Tests calculator addition functionality by clicking 4 + 8 and verifying the result equals 12

Starting URL: https://www.calculator.net/

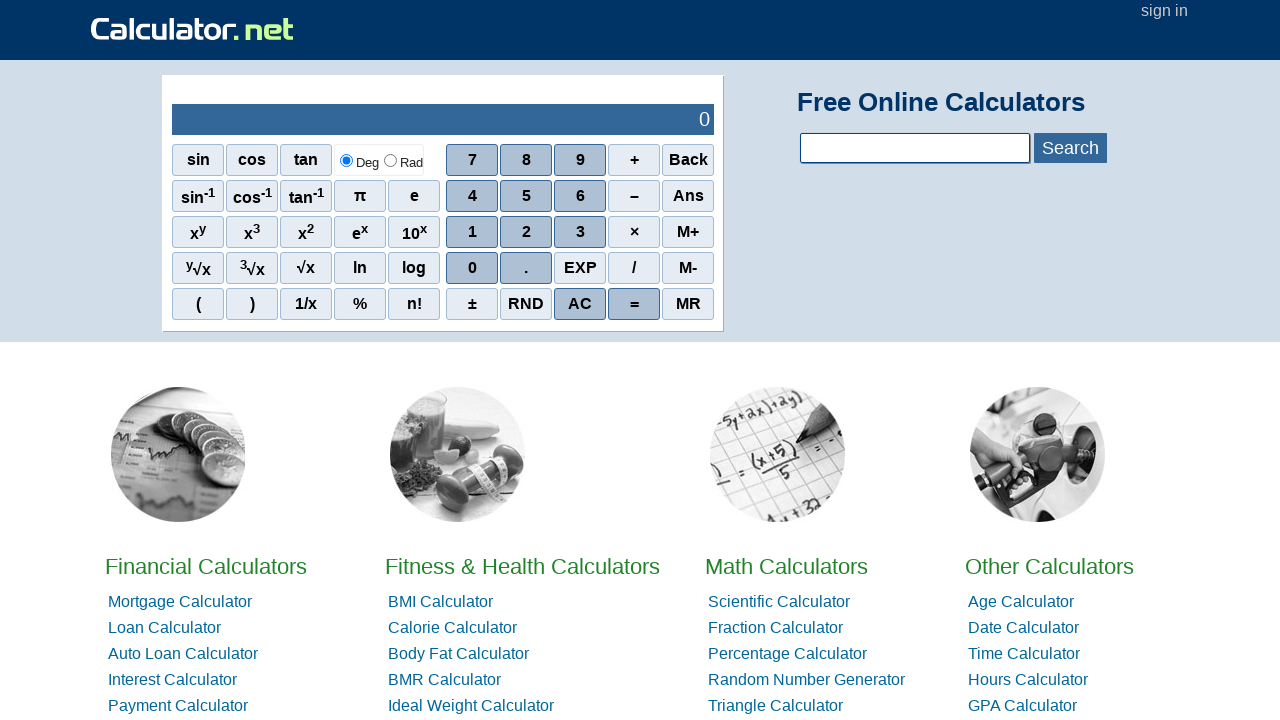

Clicked number 4 on calculator at (472, 196) on xpath=//span[contains(text(),'4')]
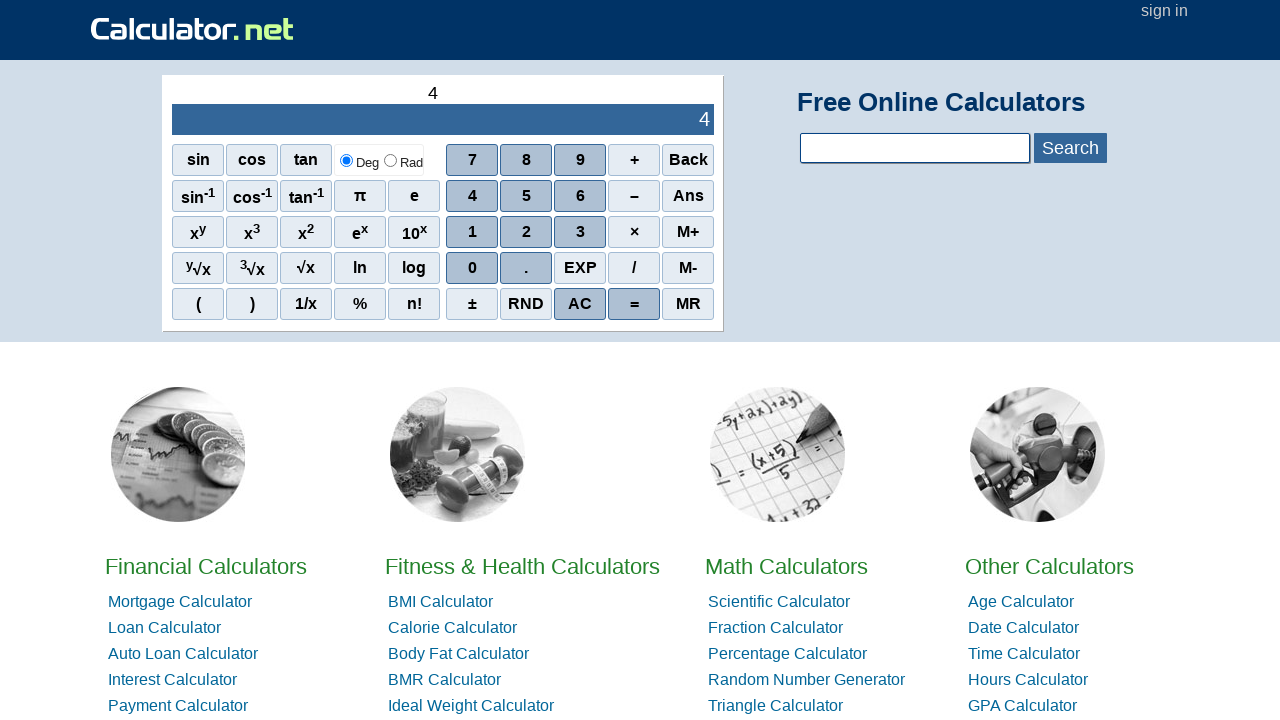

Clicked plus operator at (634, 160) on xpath=//tbody/tr[2]/td[2]/div[1]/div[1]/span[4]
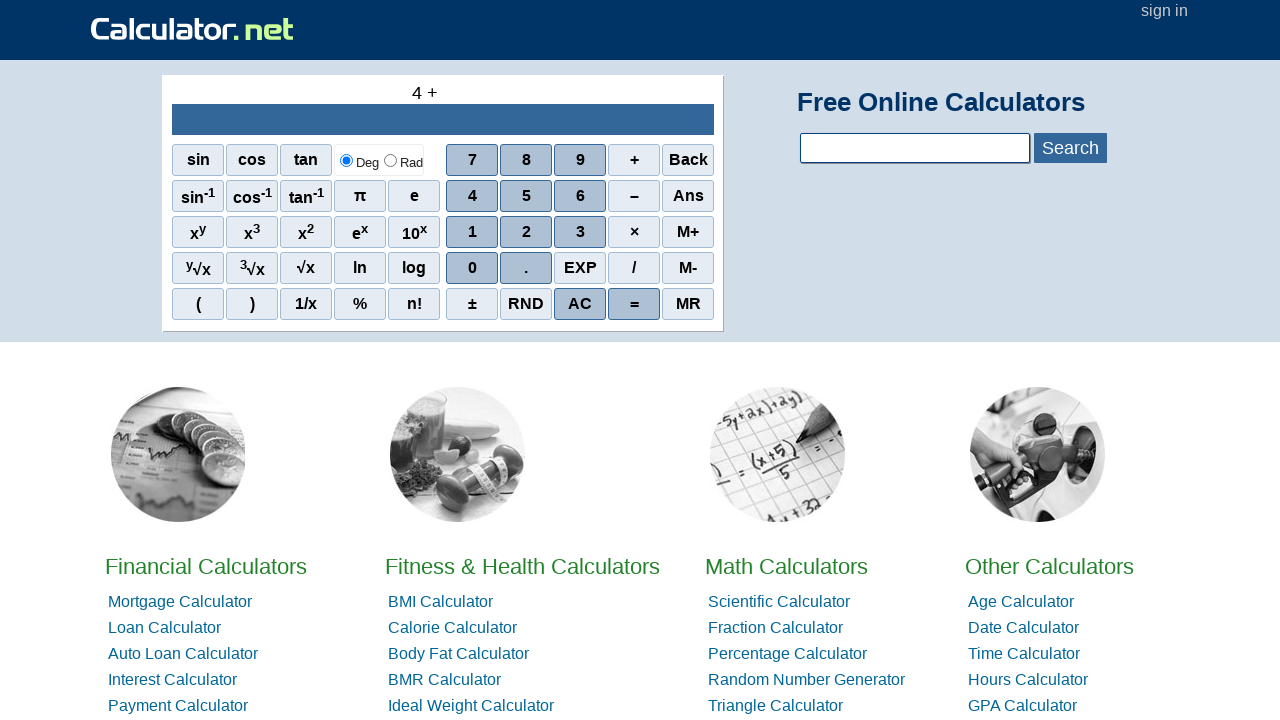

Clicked number 8 on calculator at (526, 160) on xpath=//span[contains(text(),'8')]
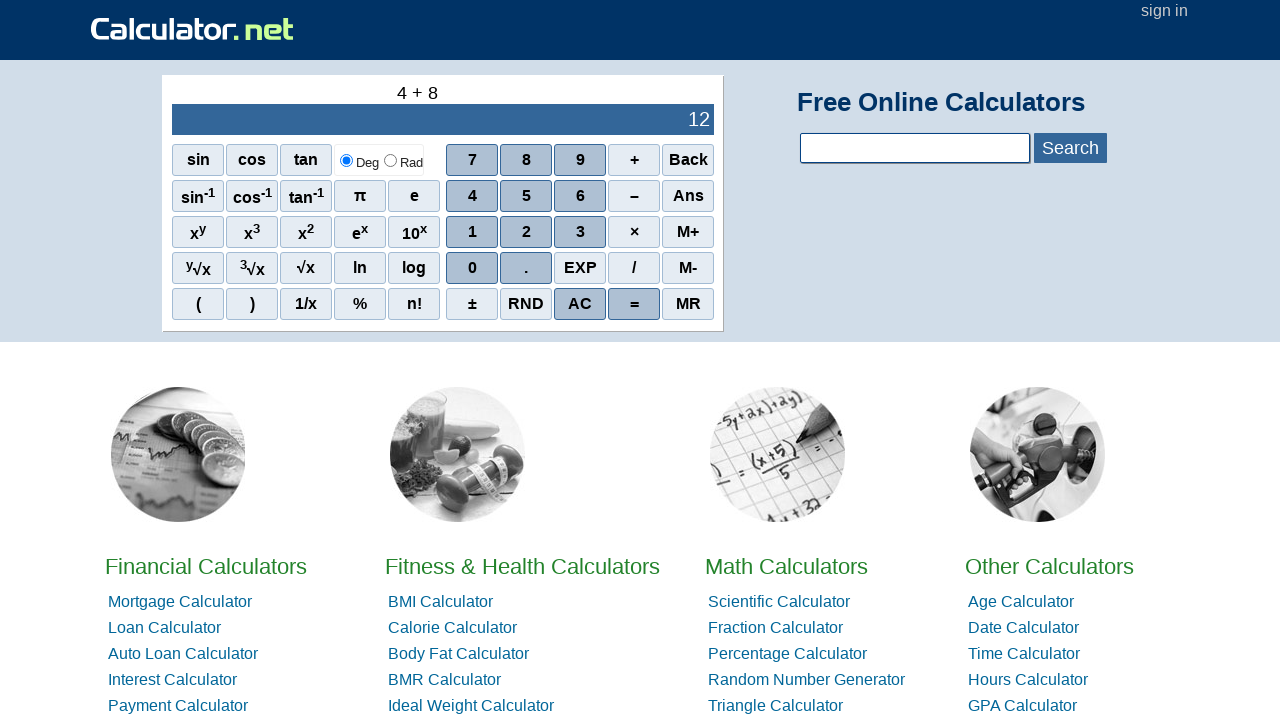

Located result element
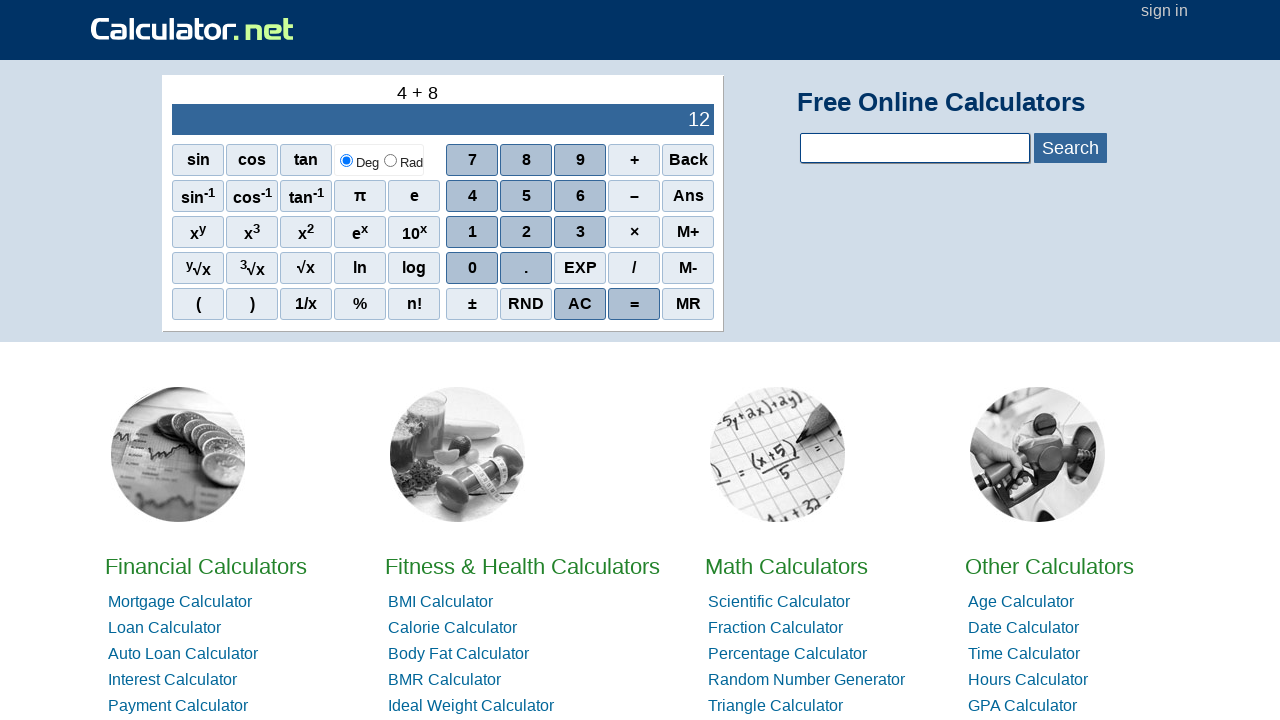

Retrieved result text: 12
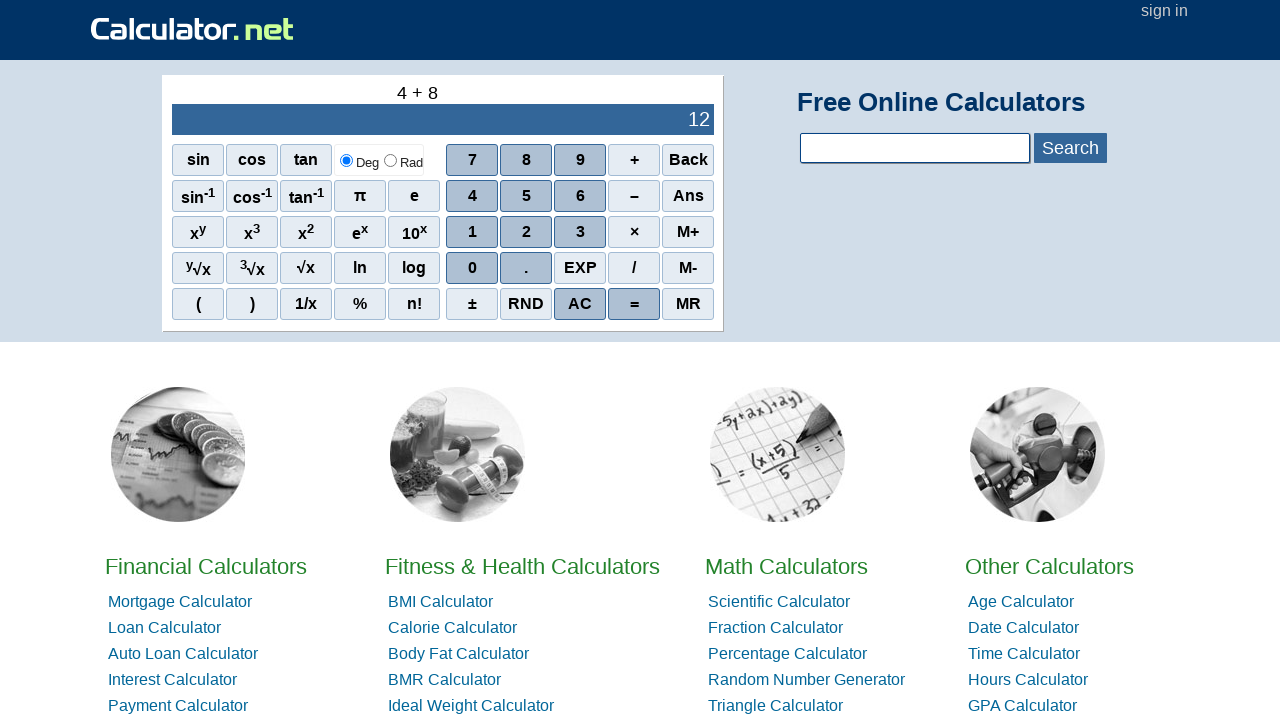

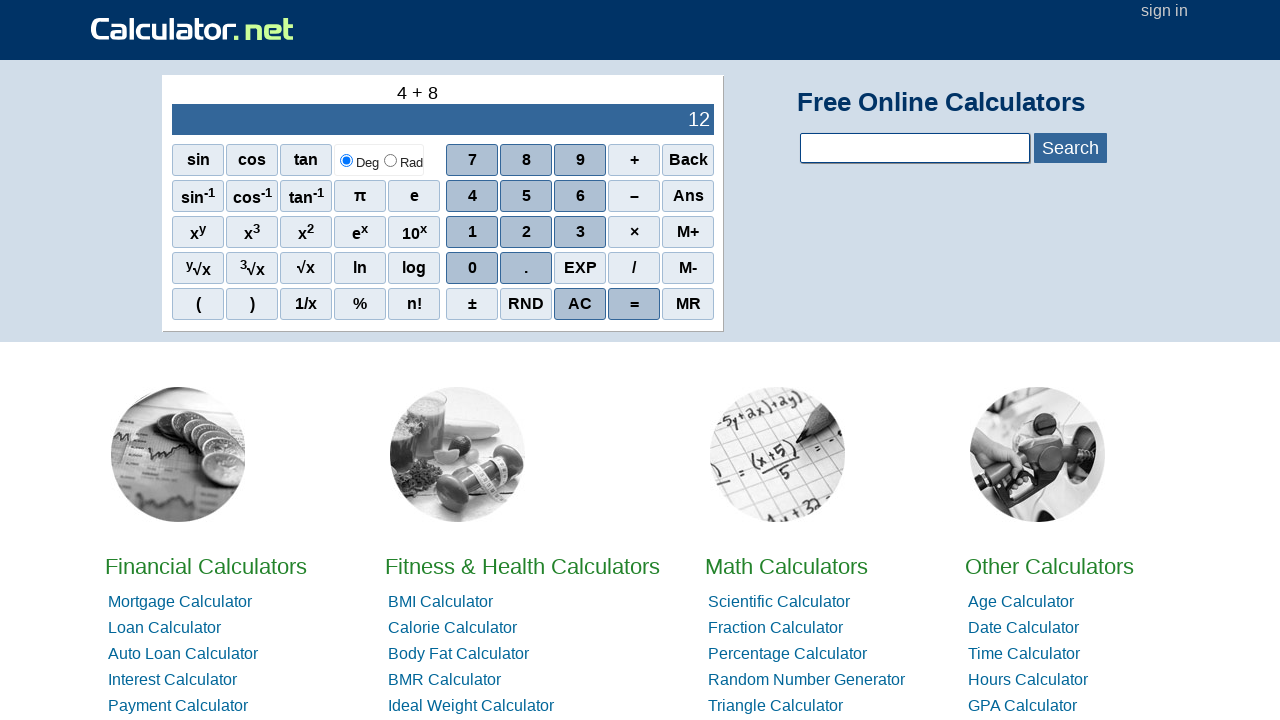